Tests registration form validation by submitting empty form fields and verifying error messages

Starting URL: https://alada.vn/tai-khoan/dang-ky.html

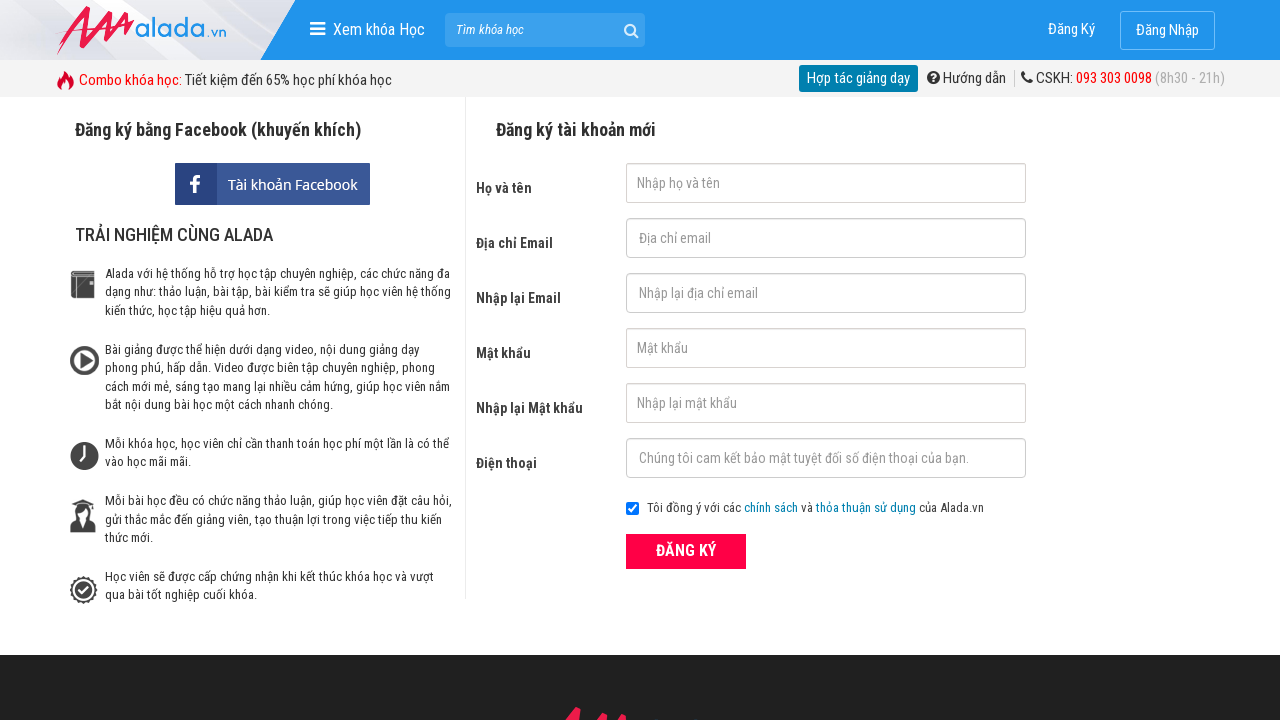

Navigated to registration page
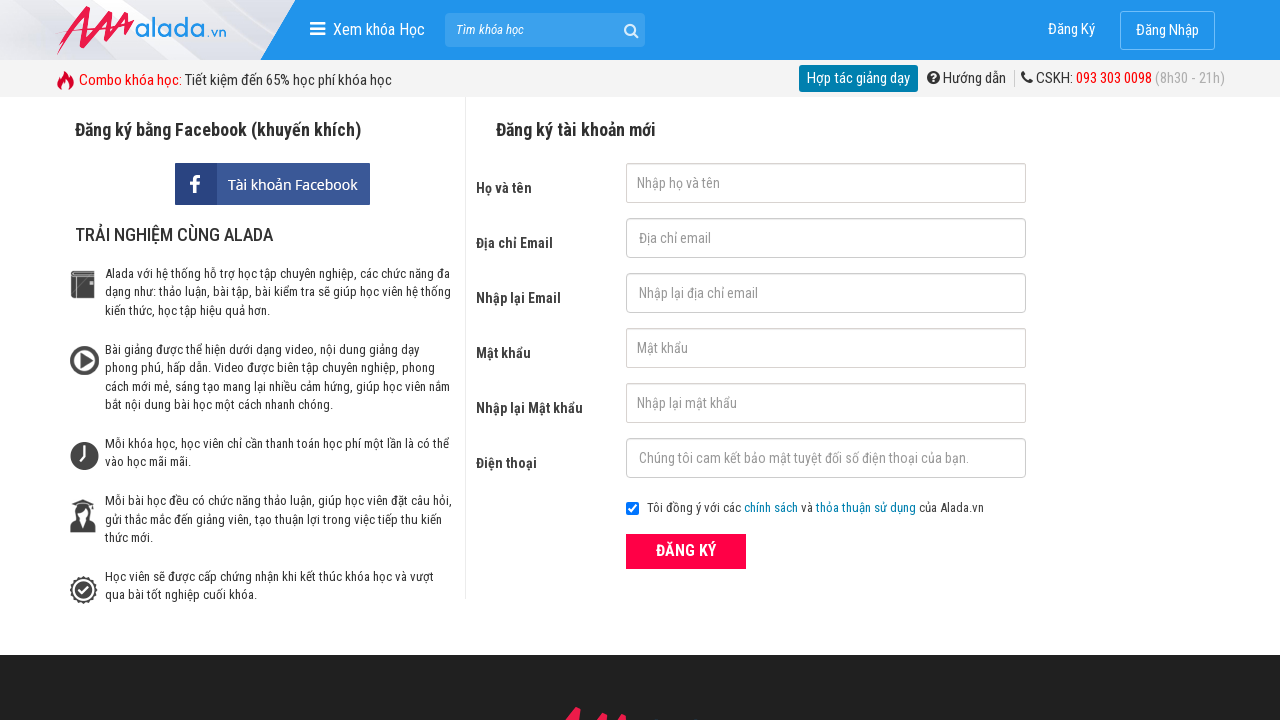

Cleared first name field on #txtFirstname
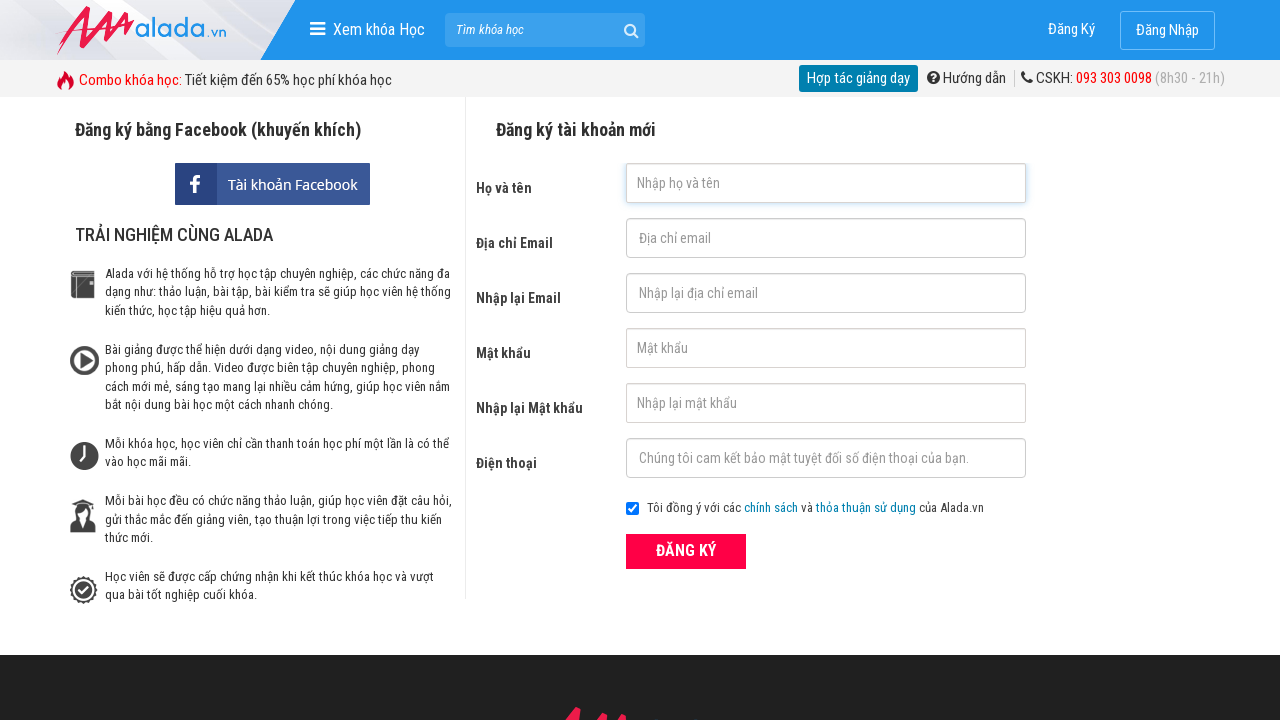

Cleared email field on #txtEmail
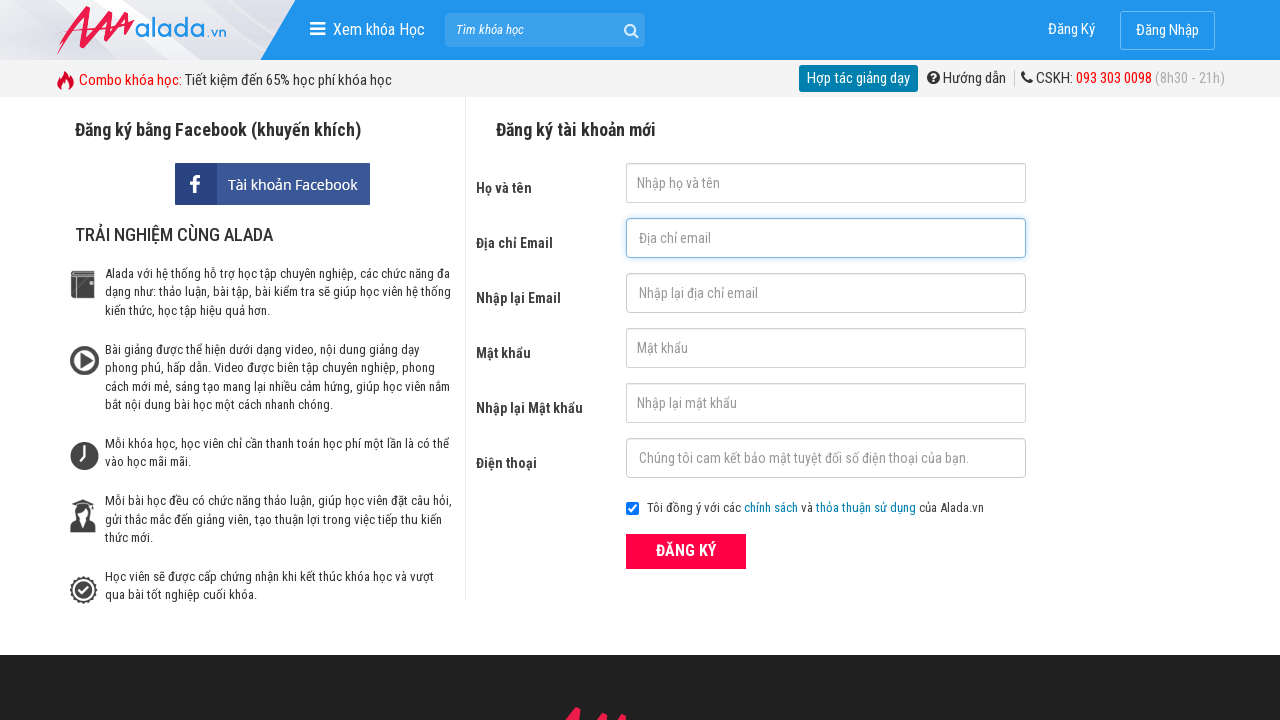

Cleared confirm email field on #txtCEmail
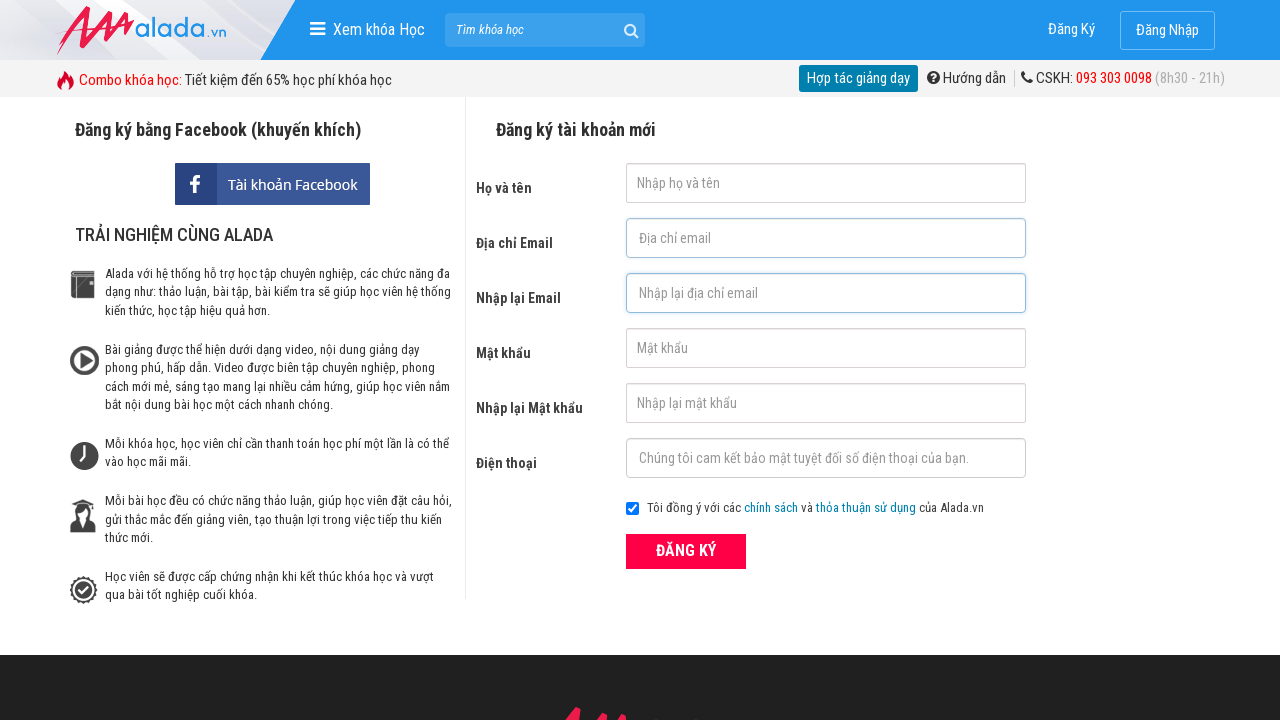

Cleared password field on #txtPassword
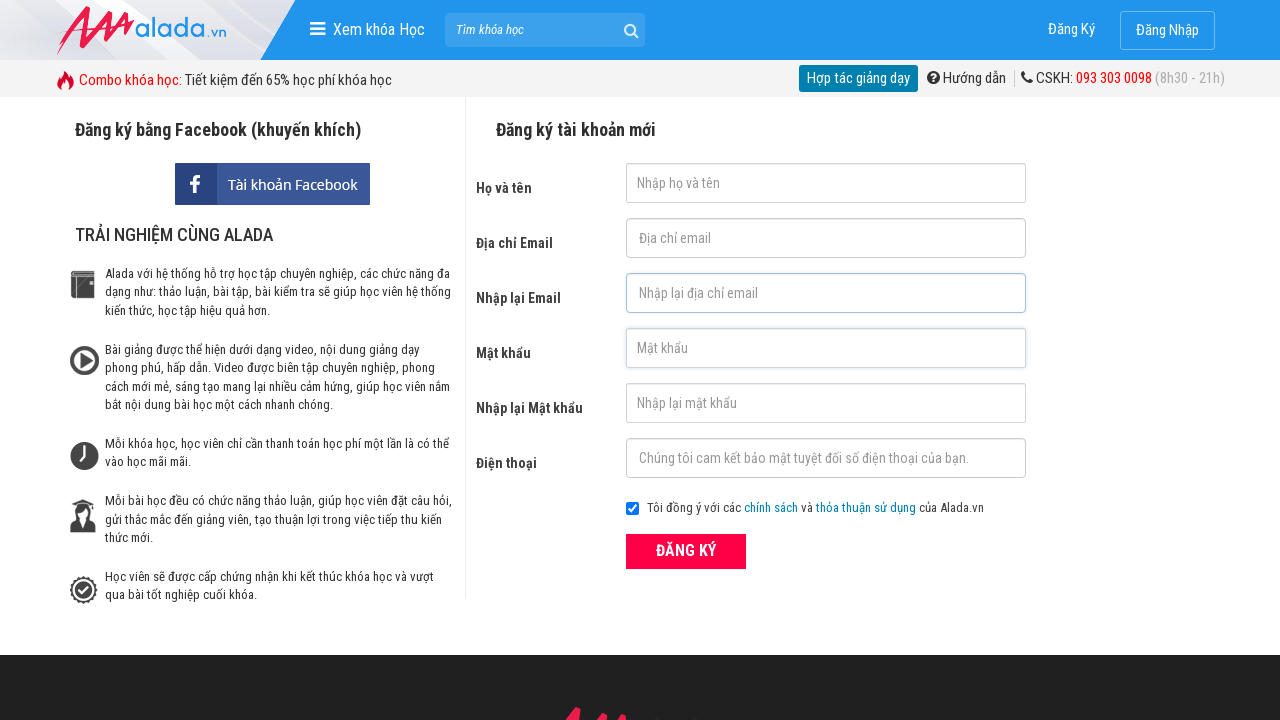

Cleared confirm password field on #txtCPassword
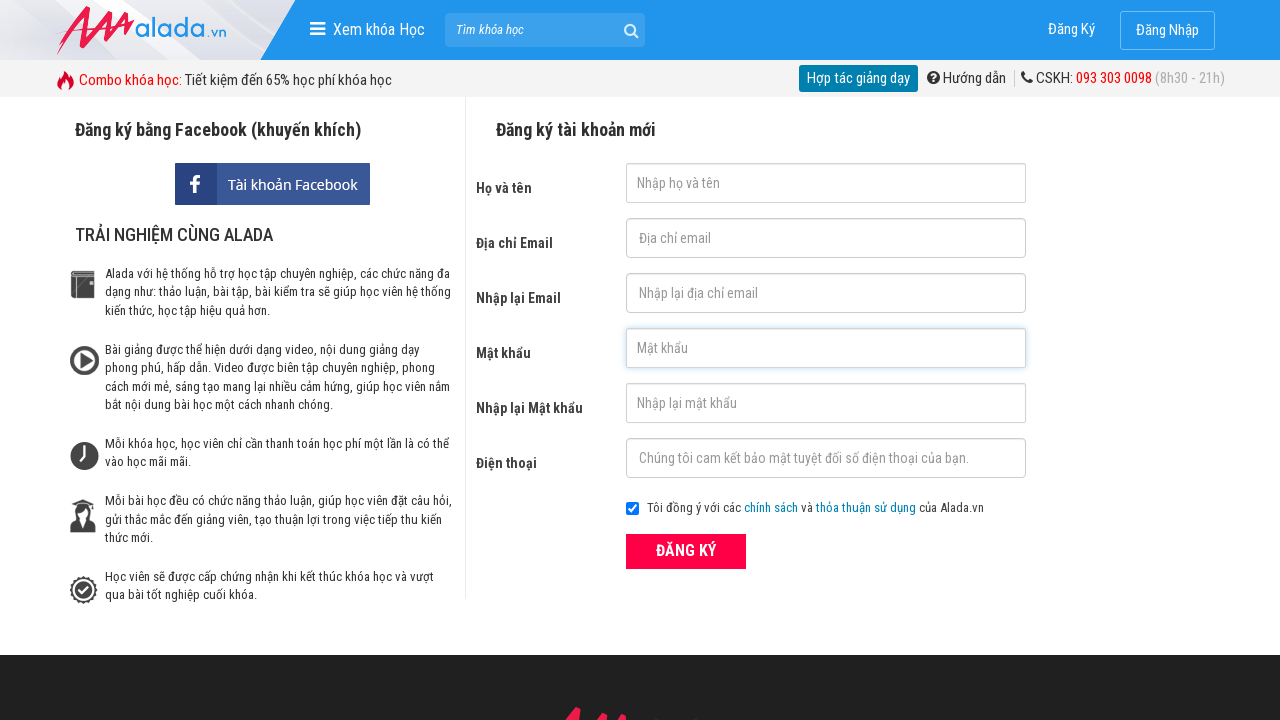

Cleared phone field on #txtPhone
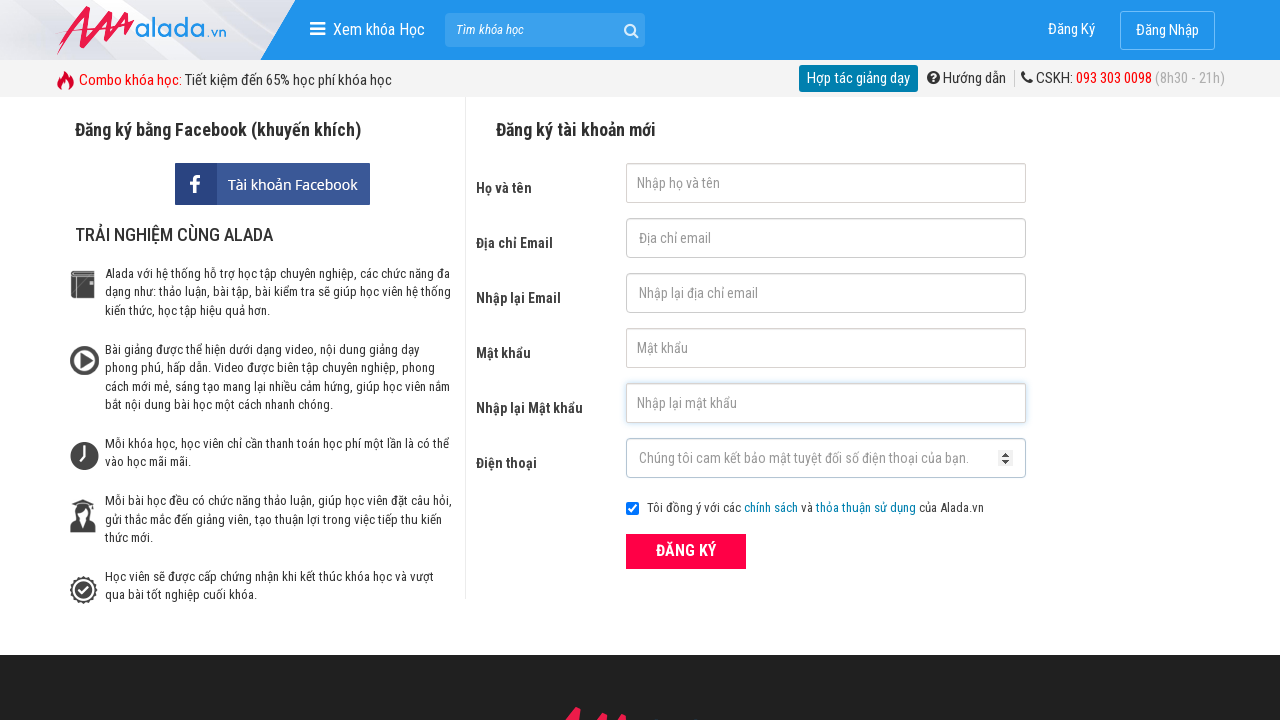

Clicked ĐĂNG KÝ submit button with empty form fields at (686, 551) on xpath=//button[text()='ĐĂNG KÝ' and @type='submit']
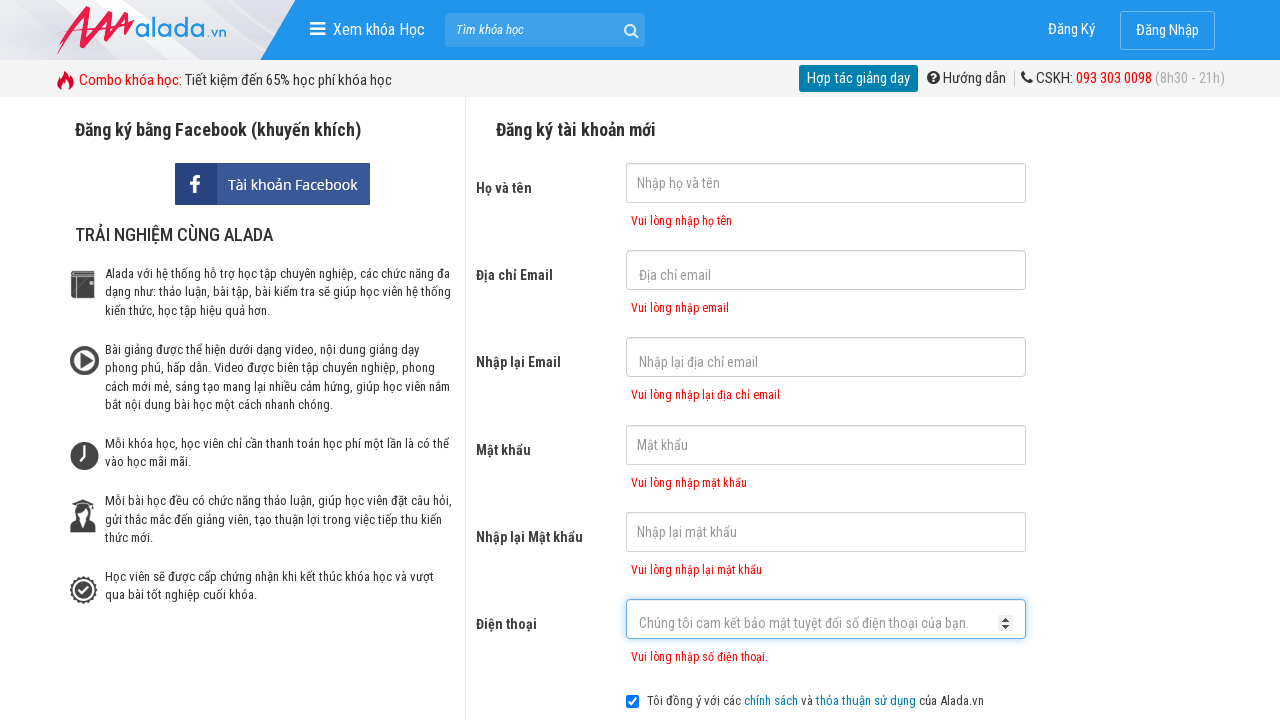

Error message appeared for first name field
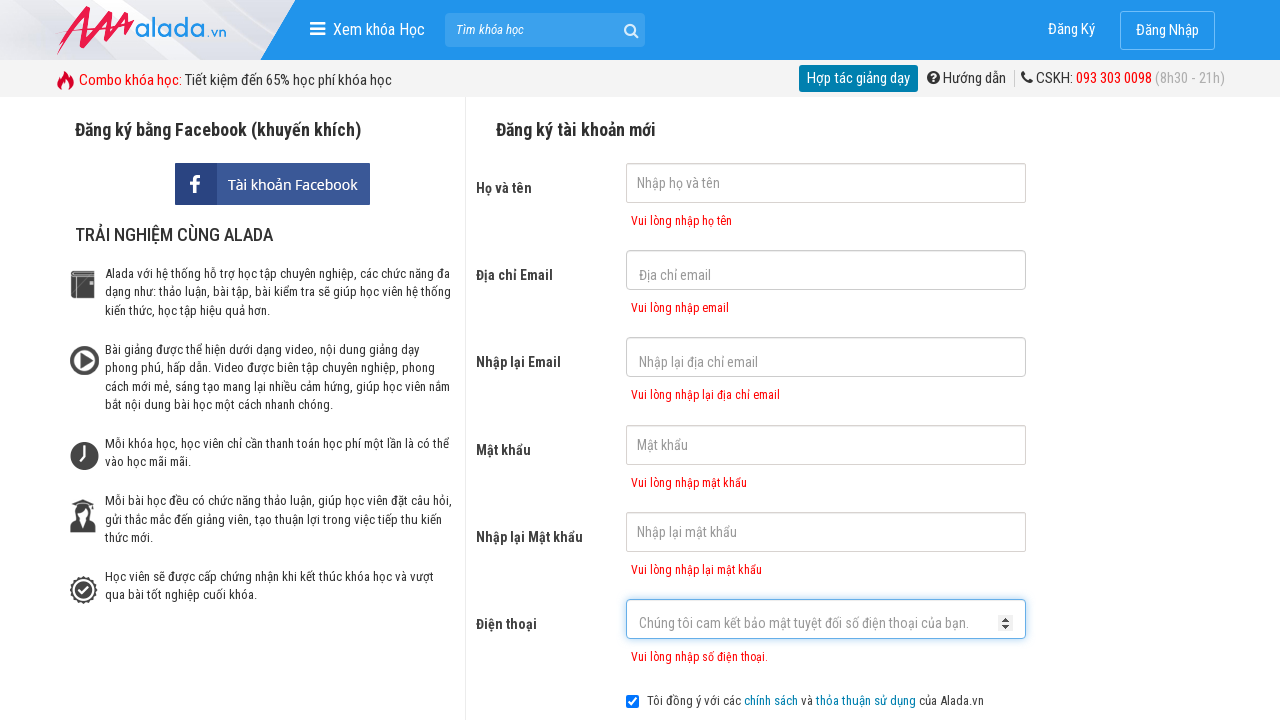

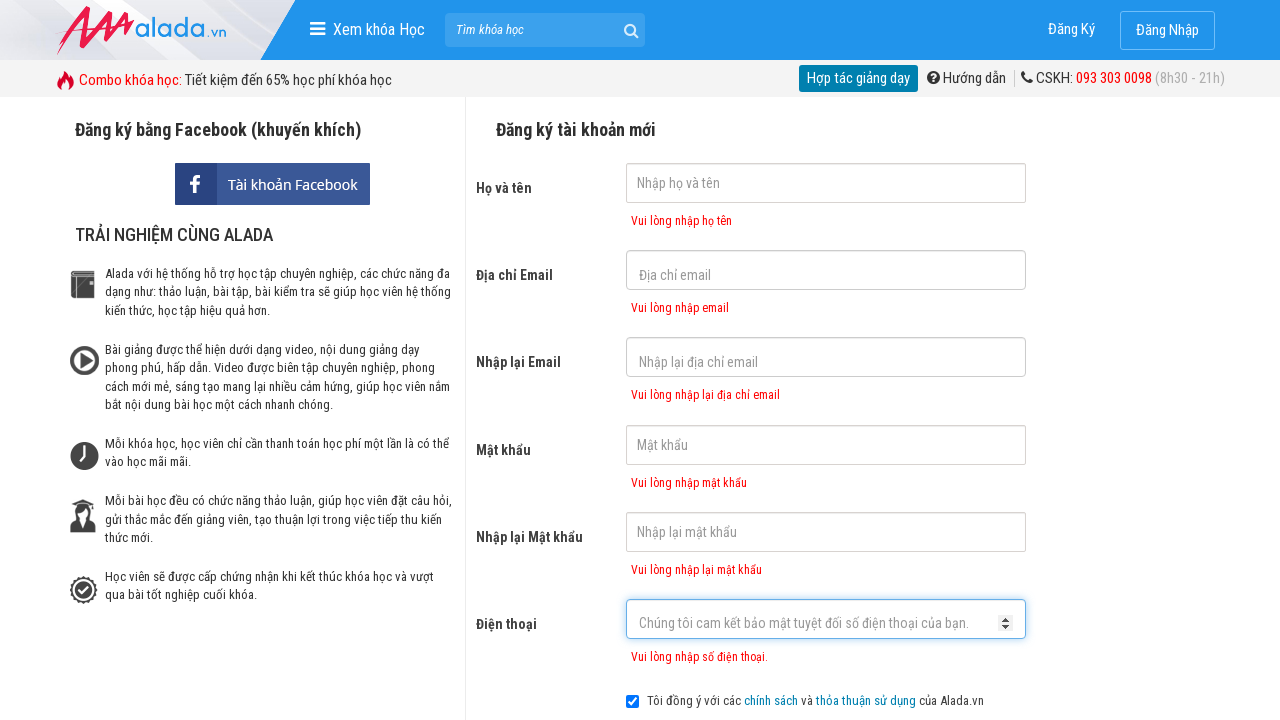